Tests a page with implicit wait functionality by clicking a verify button and checking for a success message

Starting URL: http://suninjuly.github.io/wait1.html

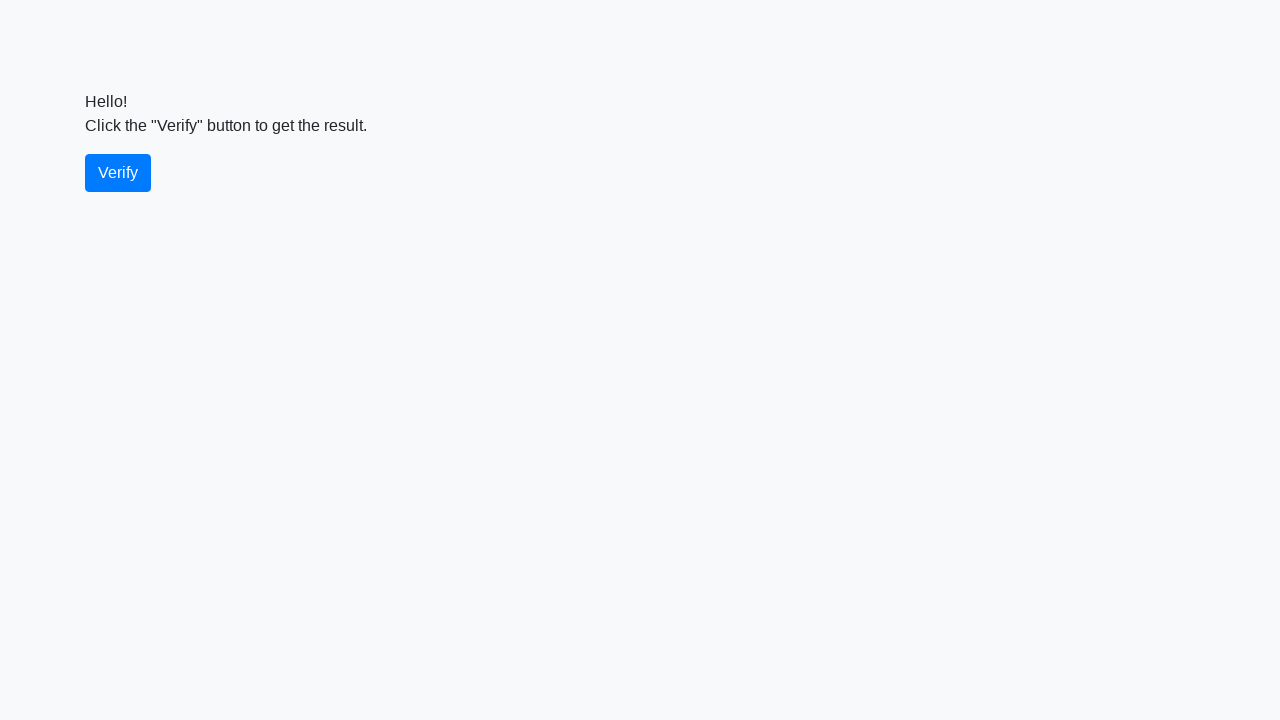

Navigated to wait1.html page
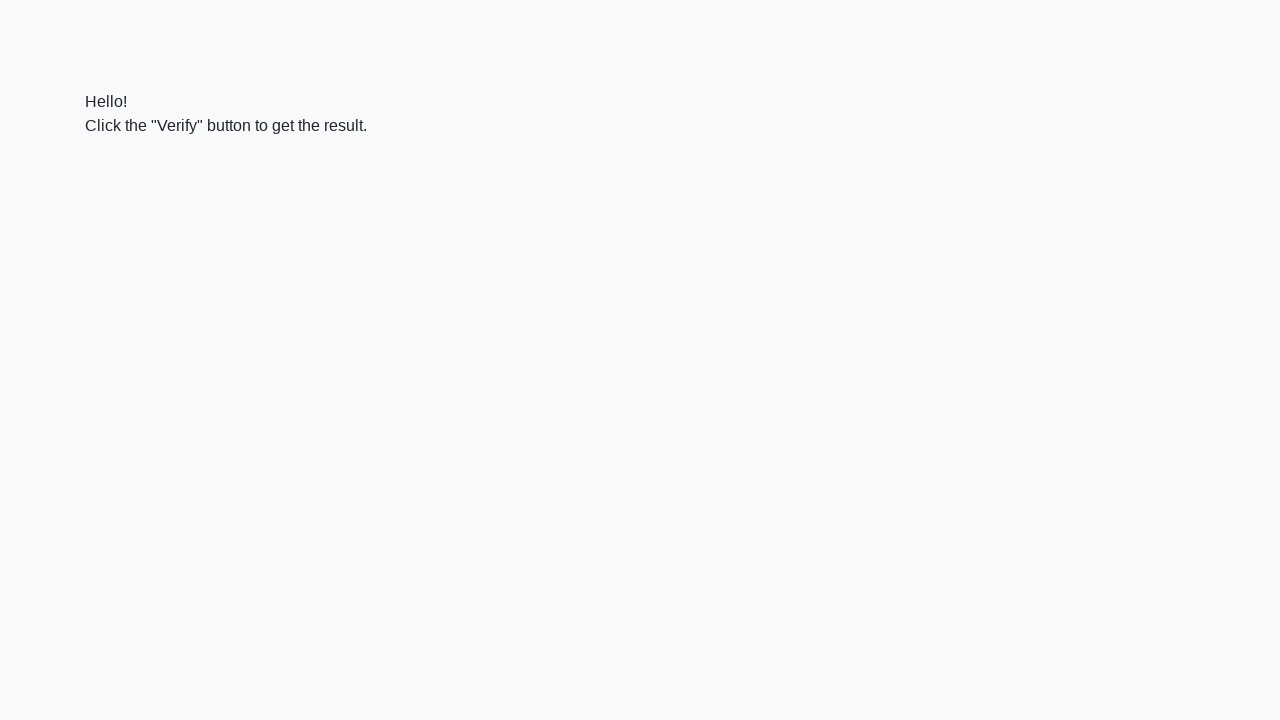

Clicked the verify button at (118, 173) on #verify
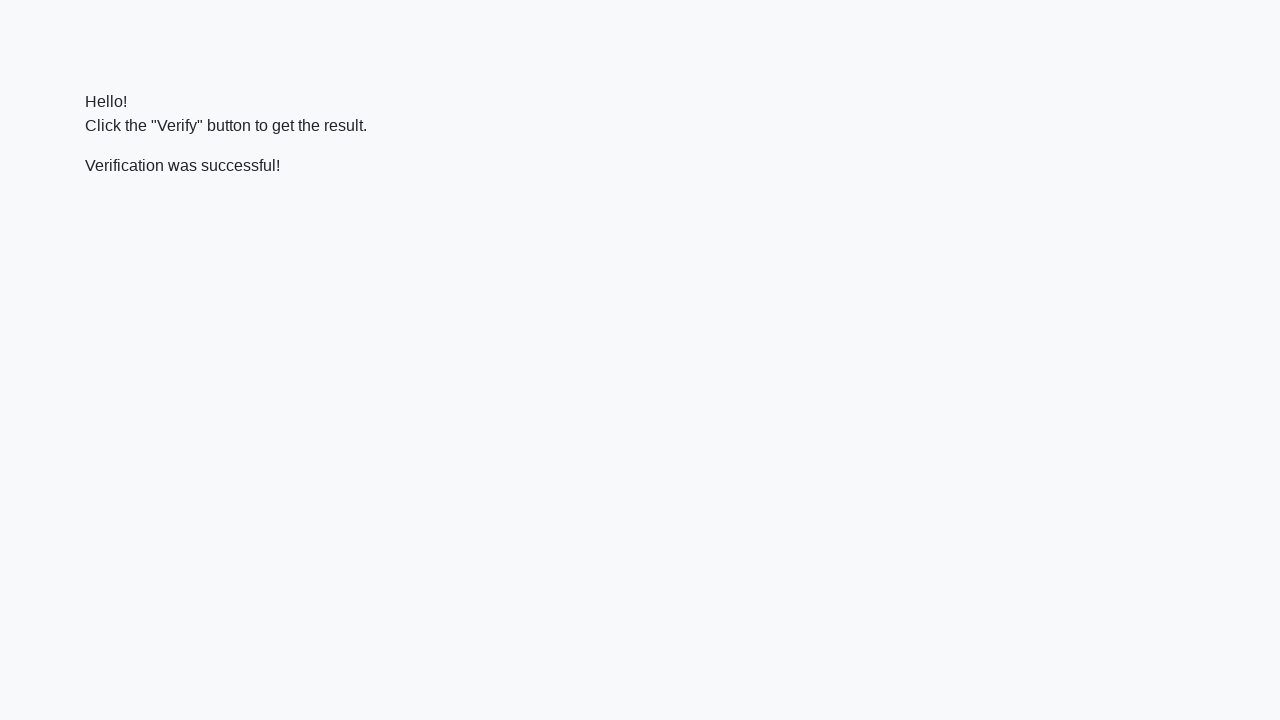

Success message element appeared
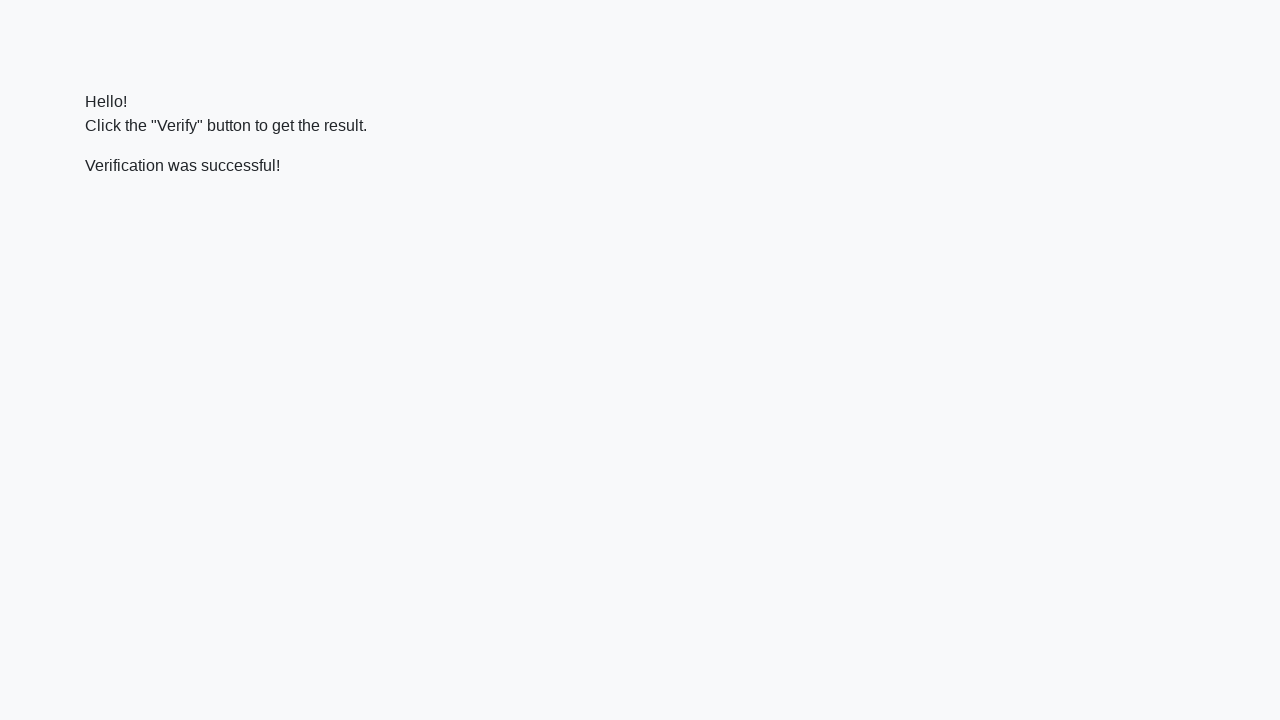

Verified success message contains 'successful' text
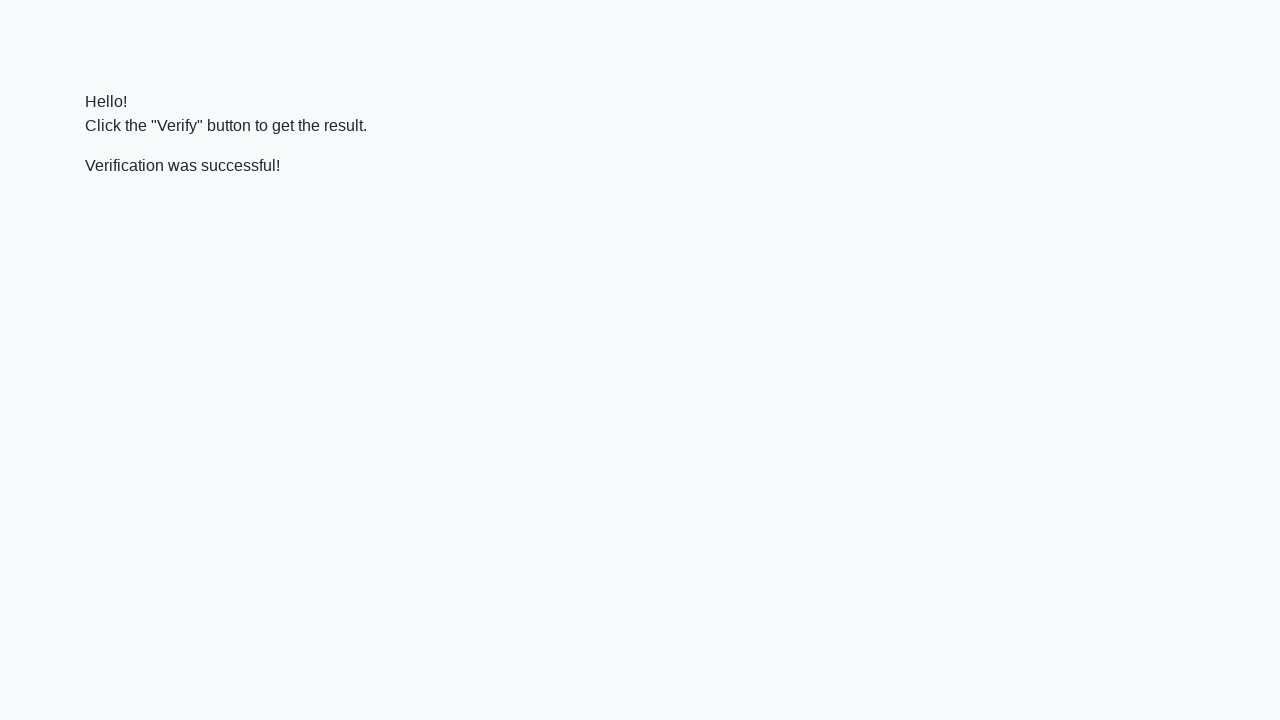

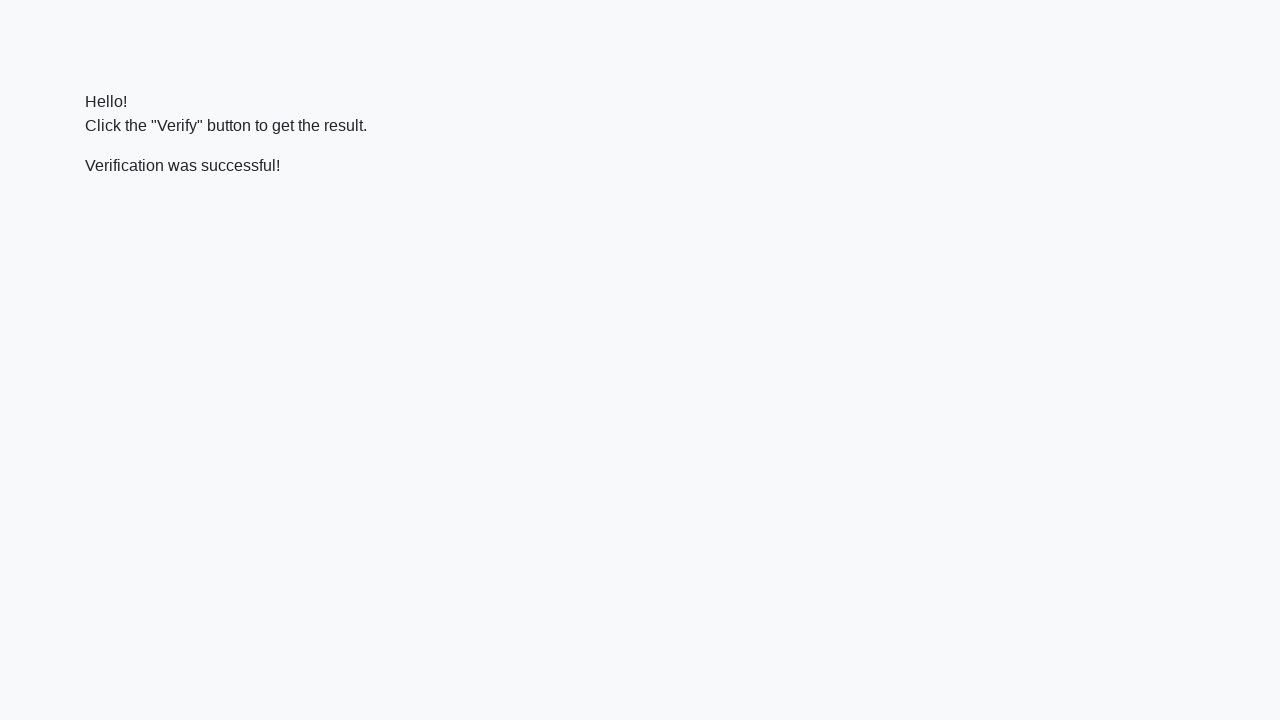